Tests the "bad-request" link on DemoQA links page by clicking it and verifying that the response message contains "Bad Request"

Starting URL: https://demoqa.com/links

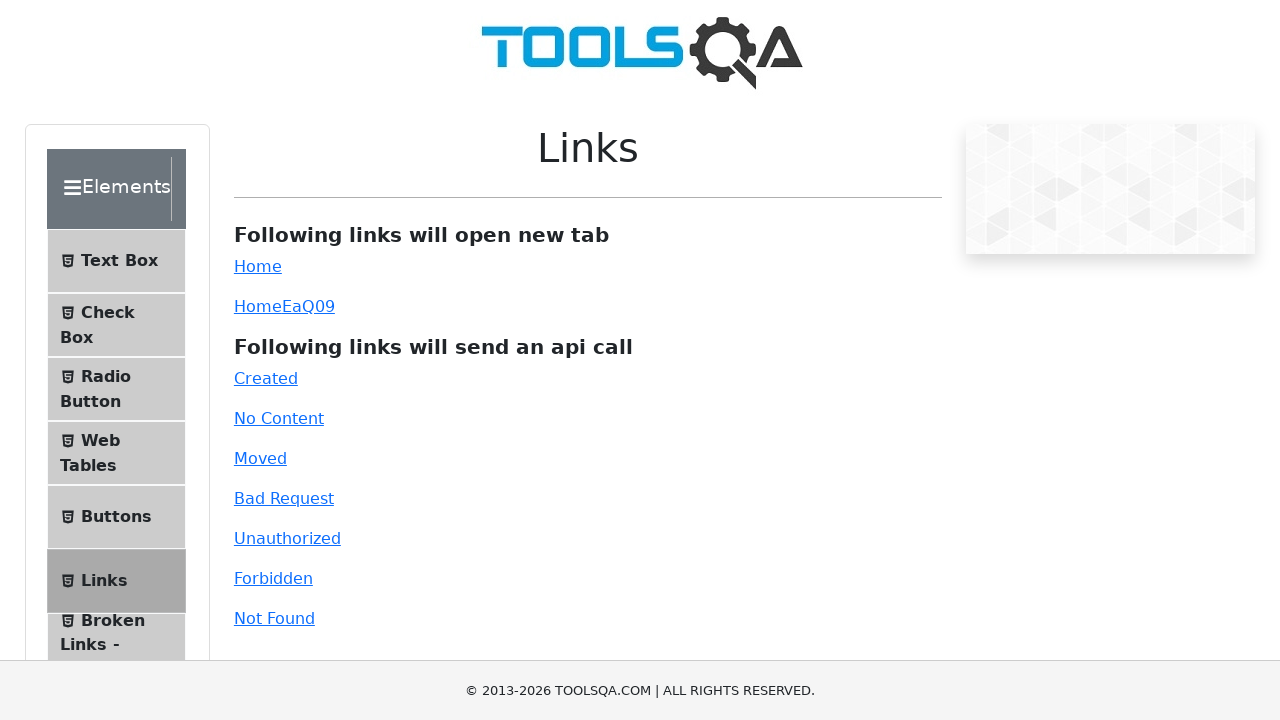

Located the bad-request link element
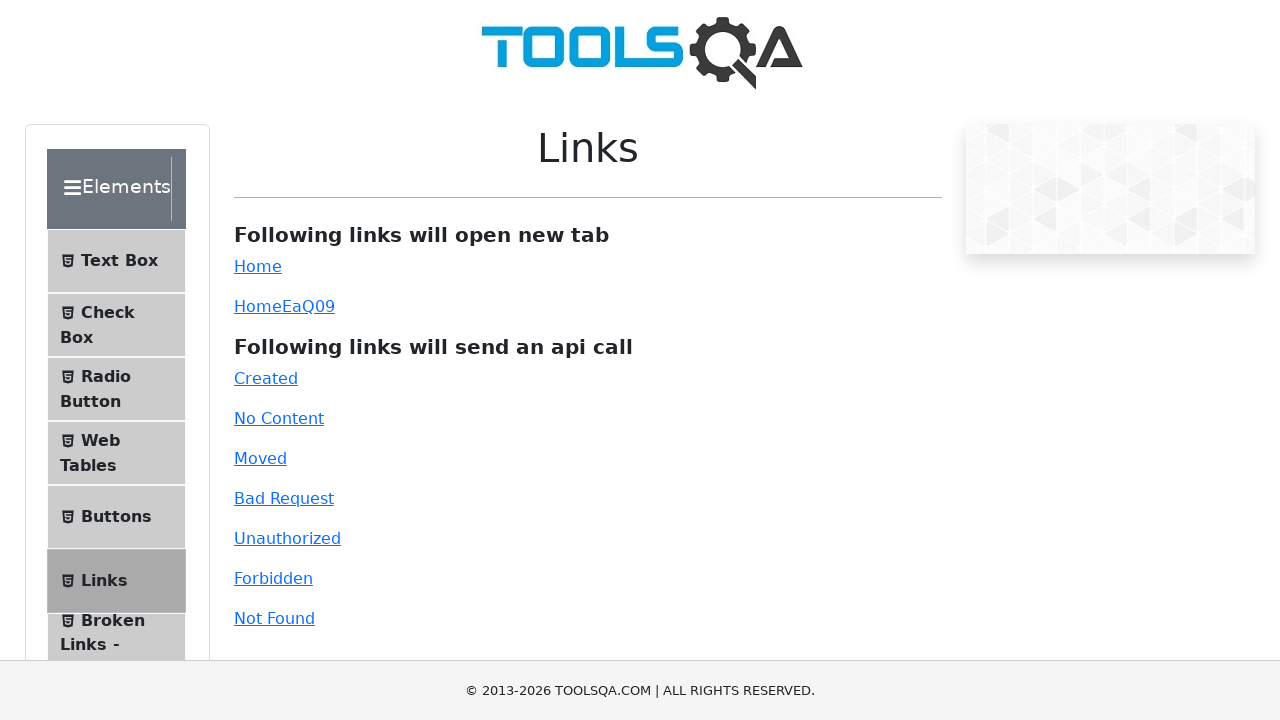

Scrolled bad-request link into view
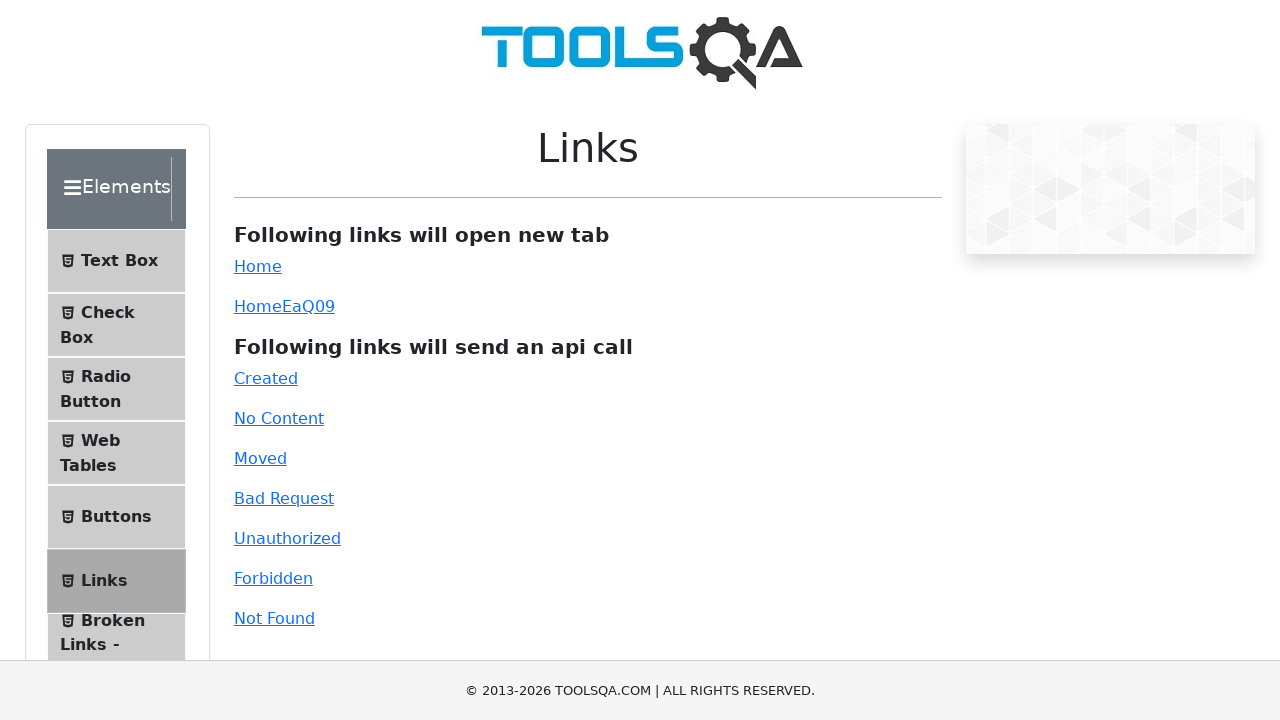

Clicked the bad-request link at (284, 498) on #bad-request
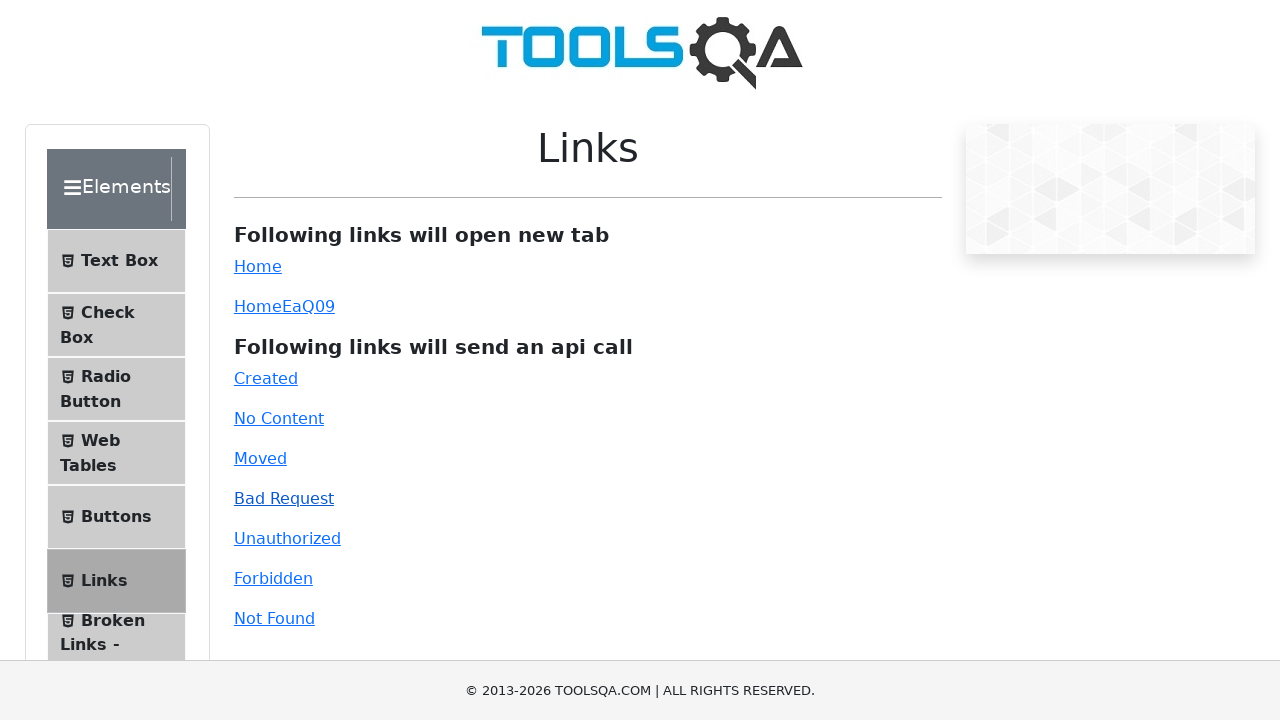

Located the response message element
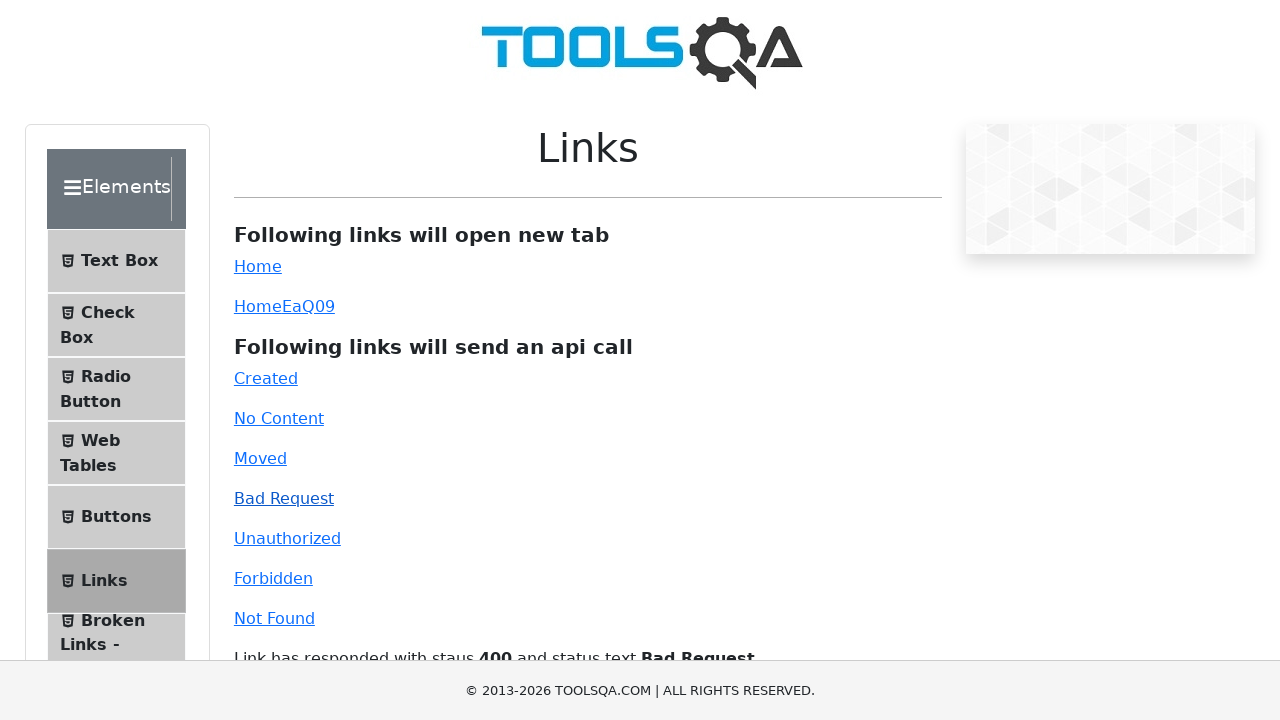

Response message became visible
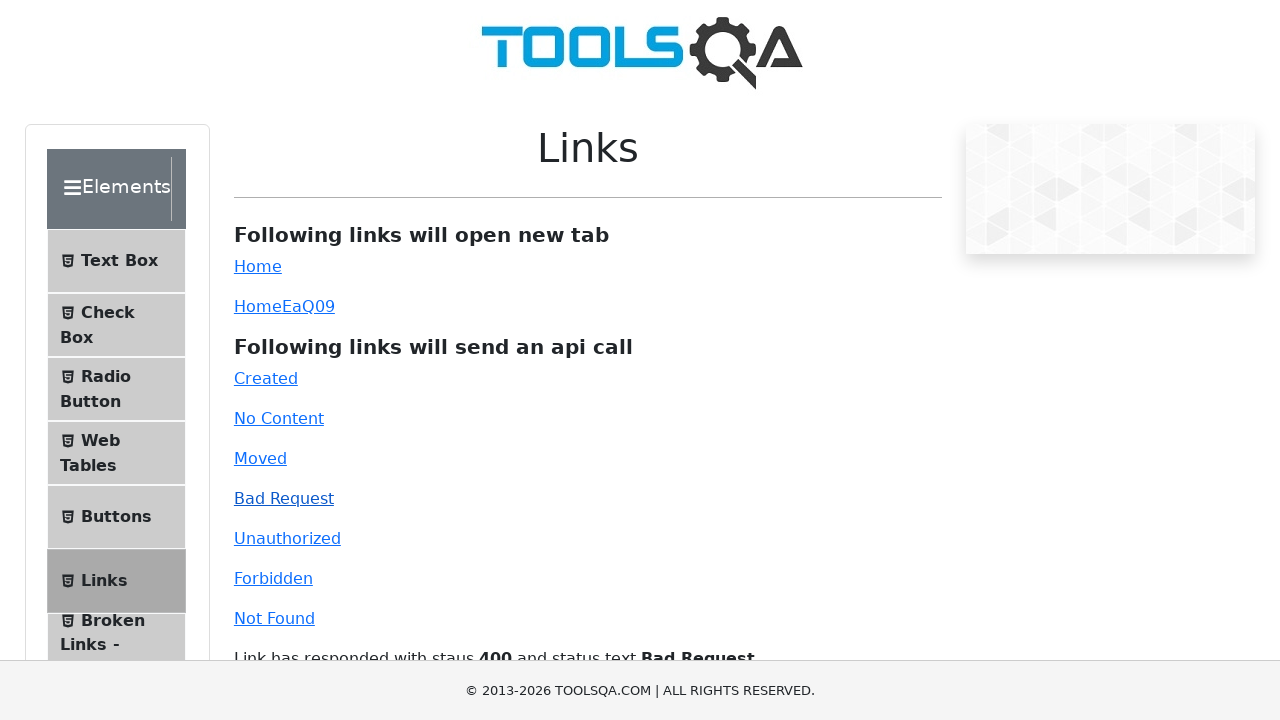

Verified response message contains 'Bad Request'
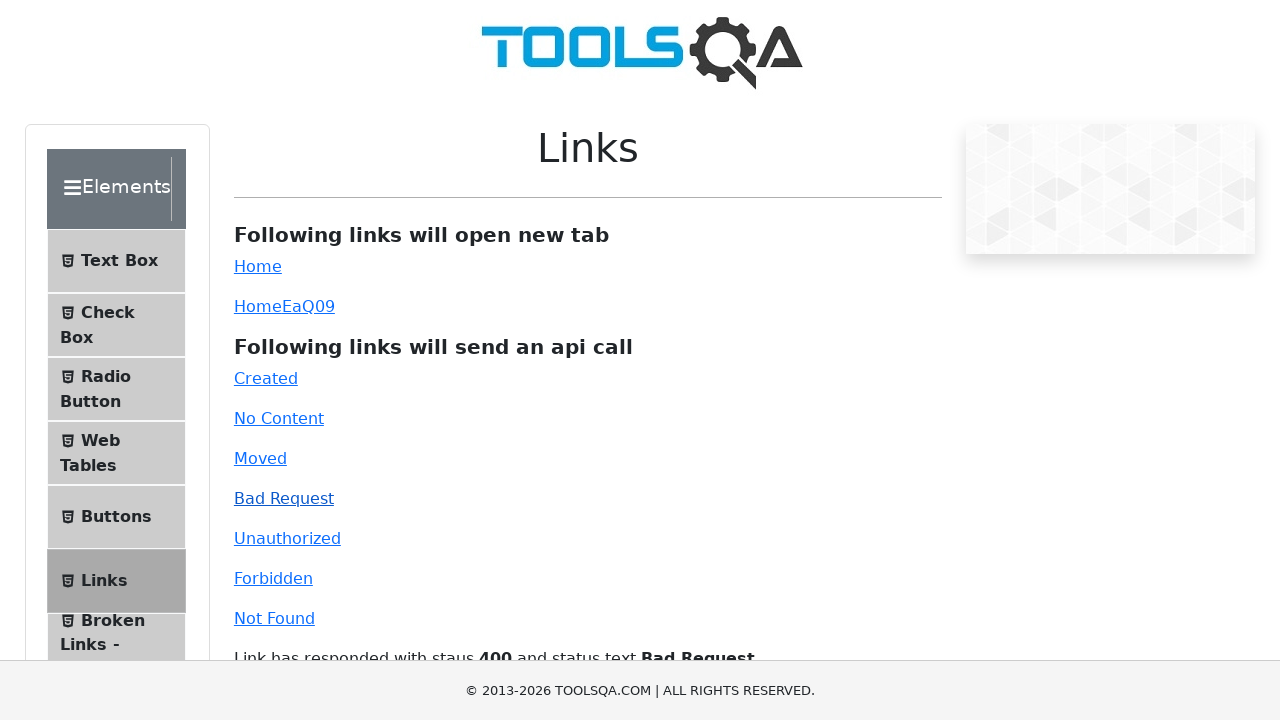

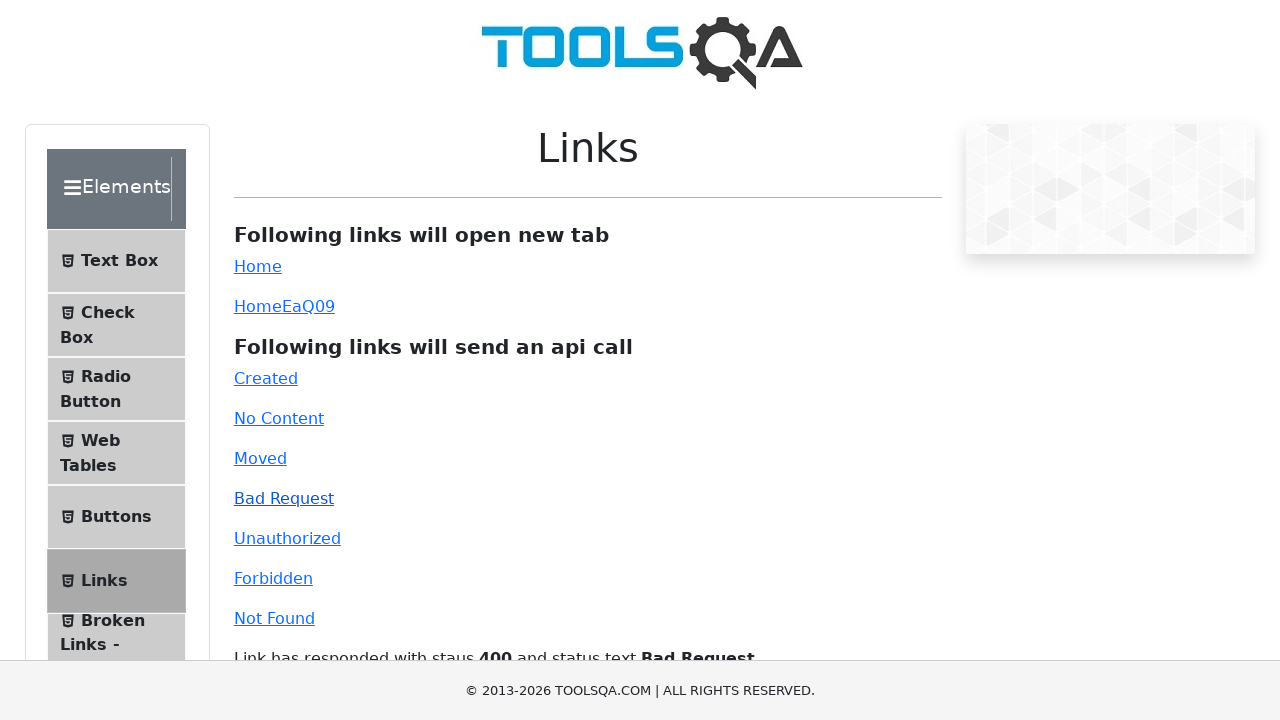